Tests the contact form functionality by navigating to the Contact Us page, filling out all form fields (first name, last name, email, phone number, country, inquiry type, and message), and verifying the form can be completed.

Starting URL: https://eatanceapp.com/

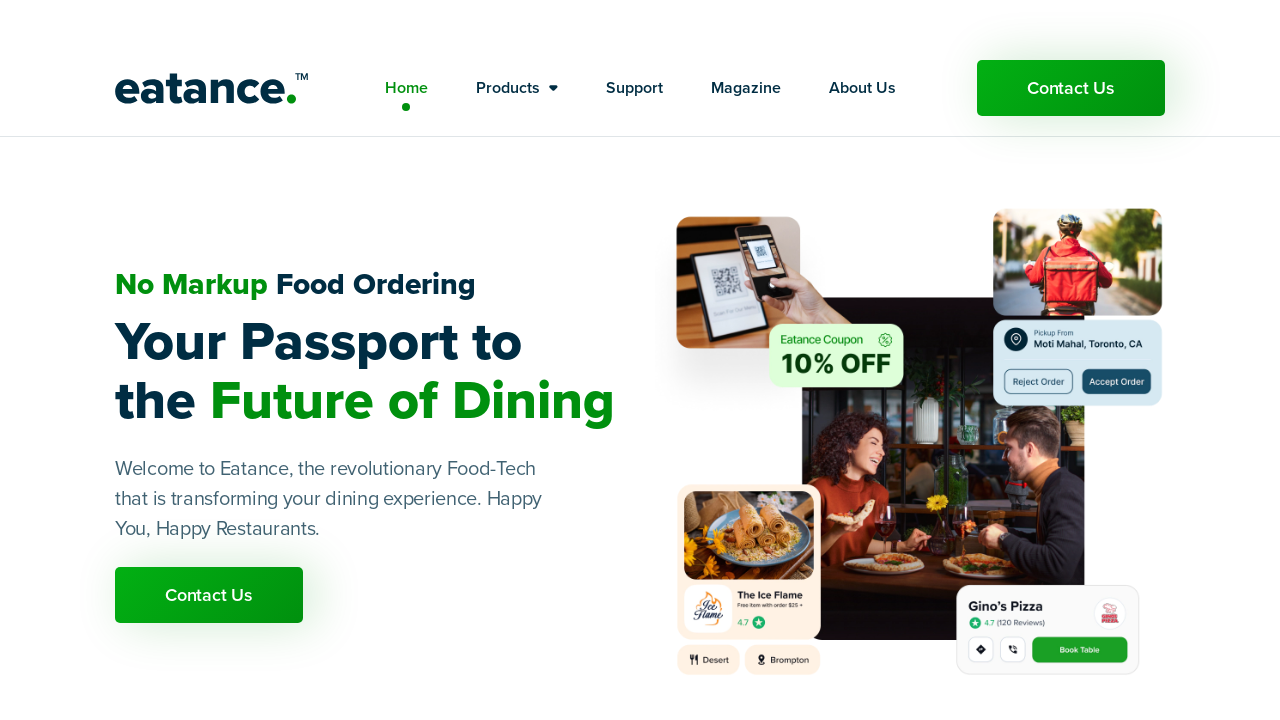

Clicked Contact Us link in header at (1071, 88) on #header >> internal:role=link[name="Contact Us"i]
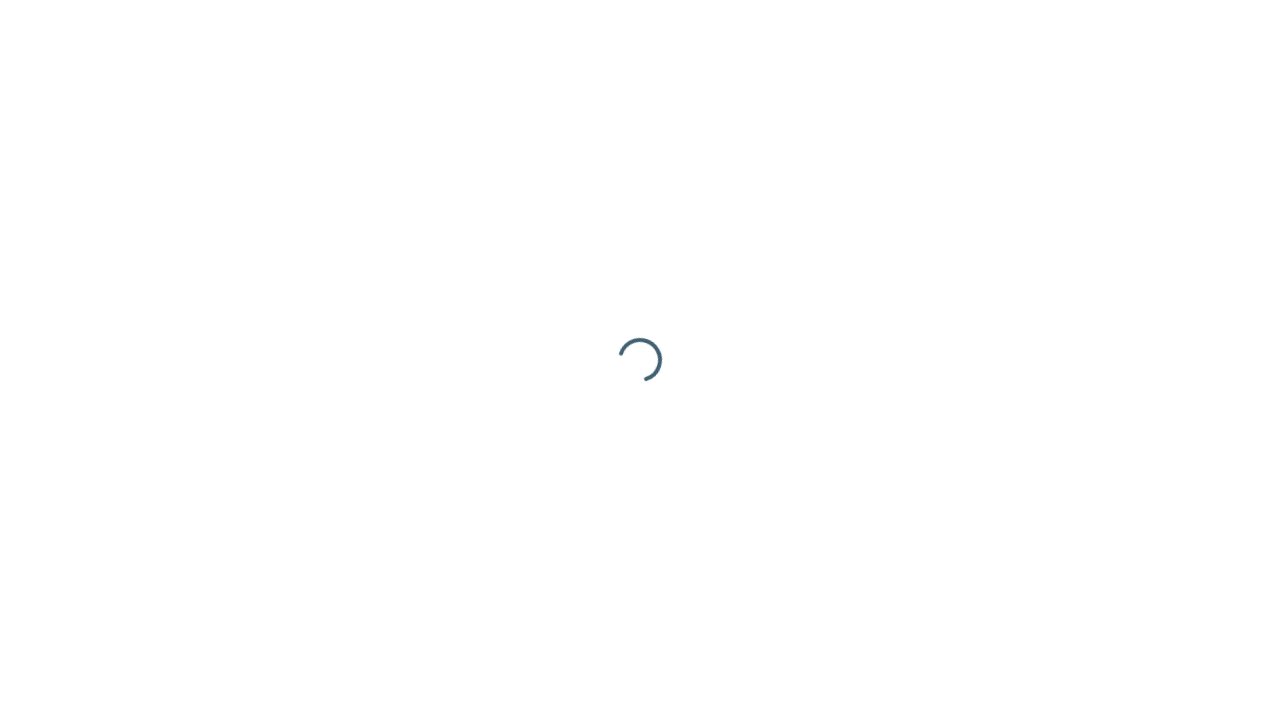

Clicked First Name field at (750, 46) on internal:role=textbox[name="First Name"i]
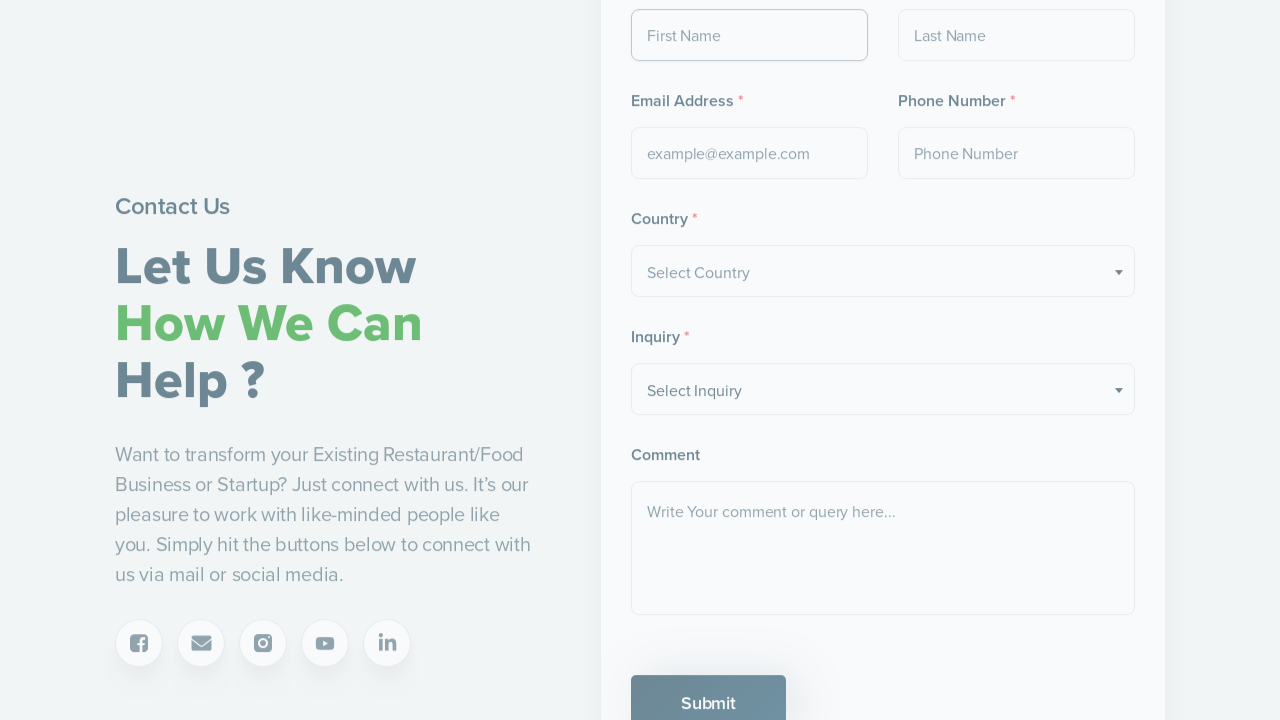

Filled First Name field with 'Jennifer' on internal:role=textbox[name="First Name"i]
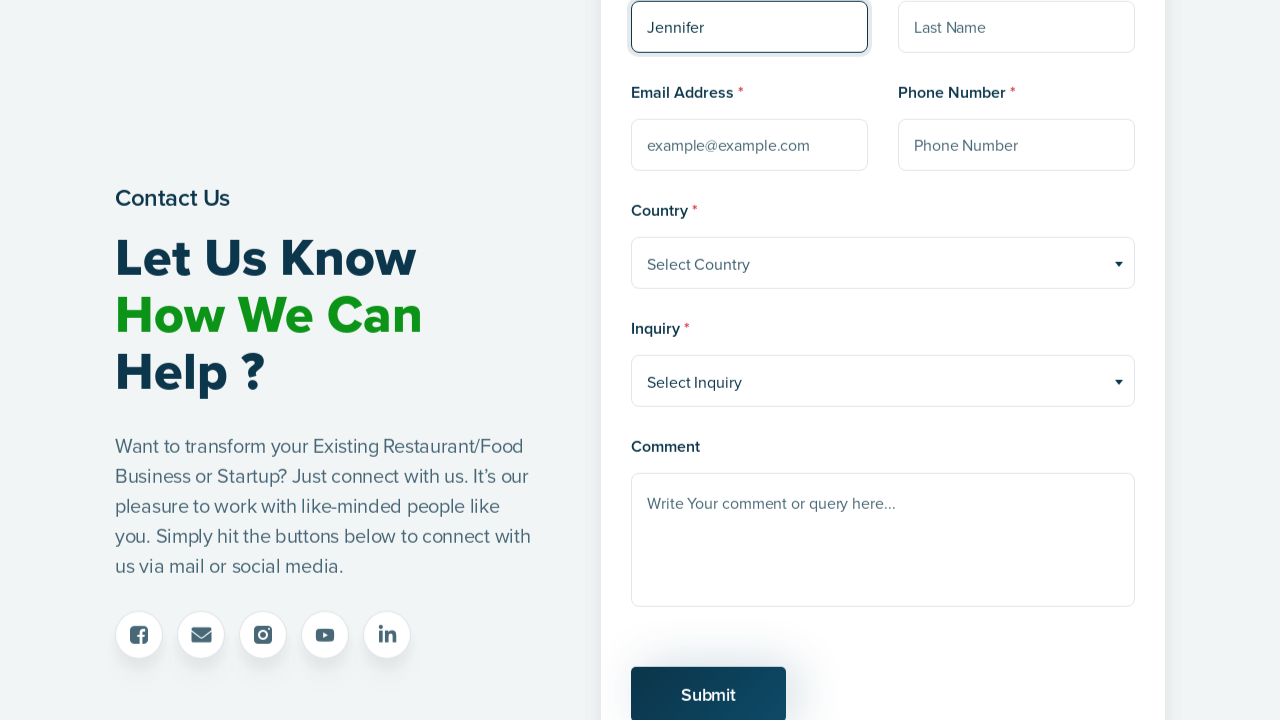

Clicked Last Name field at (1016, 236) on internal:role=textbox[name="Last Name"i]
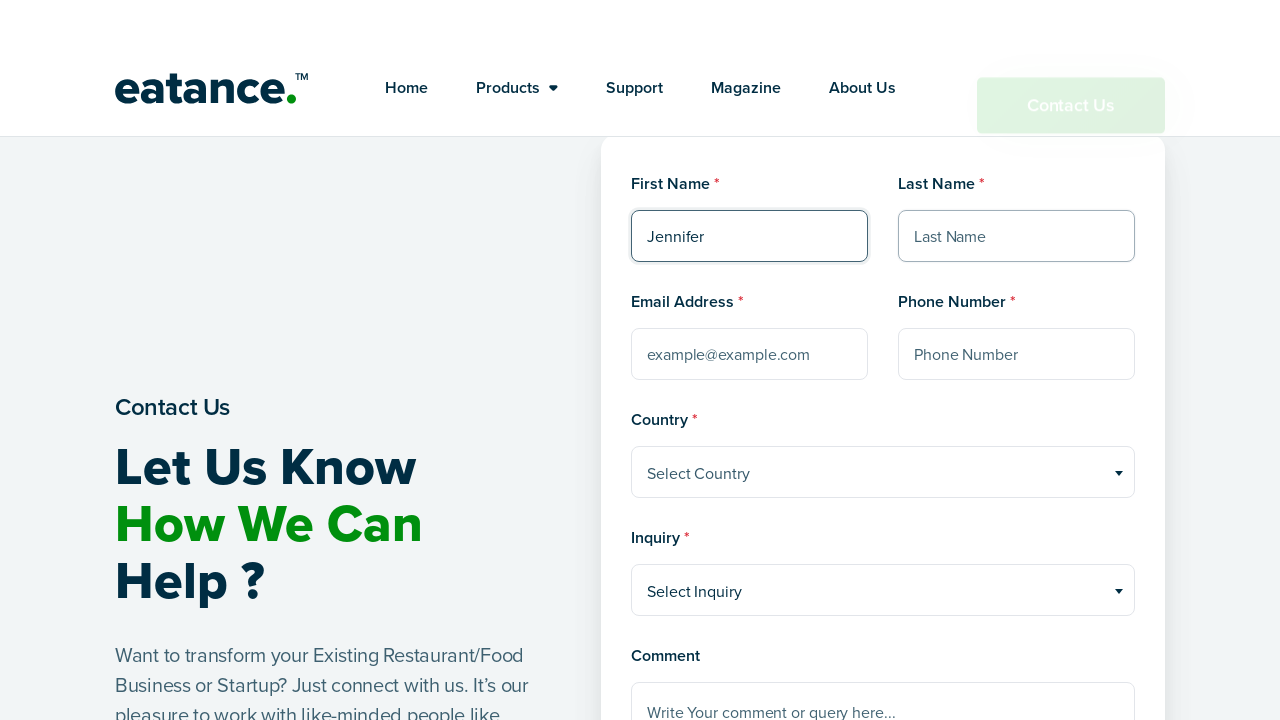

Filled Last Name field with 'Thompson' on internal:role=textbox[name="Last Name"i]
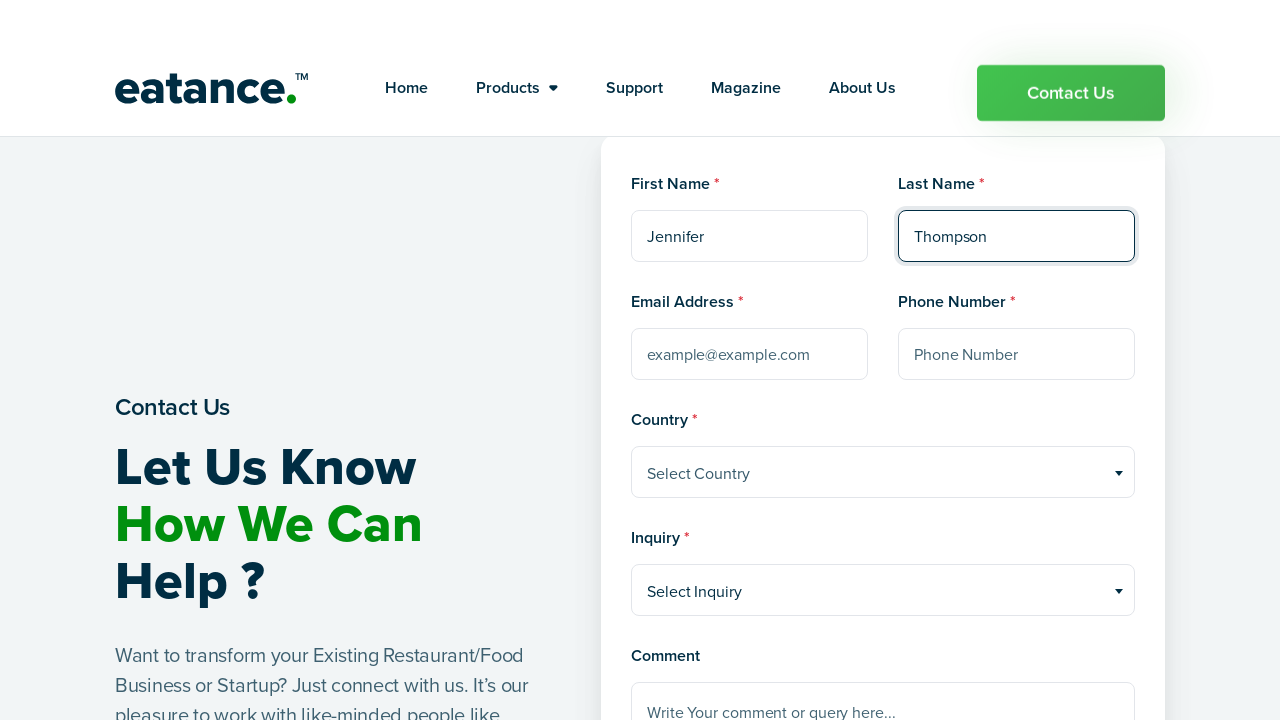

Clicked Email field at (750, 354) on internal:role=textbox[name="example@example.com"i]
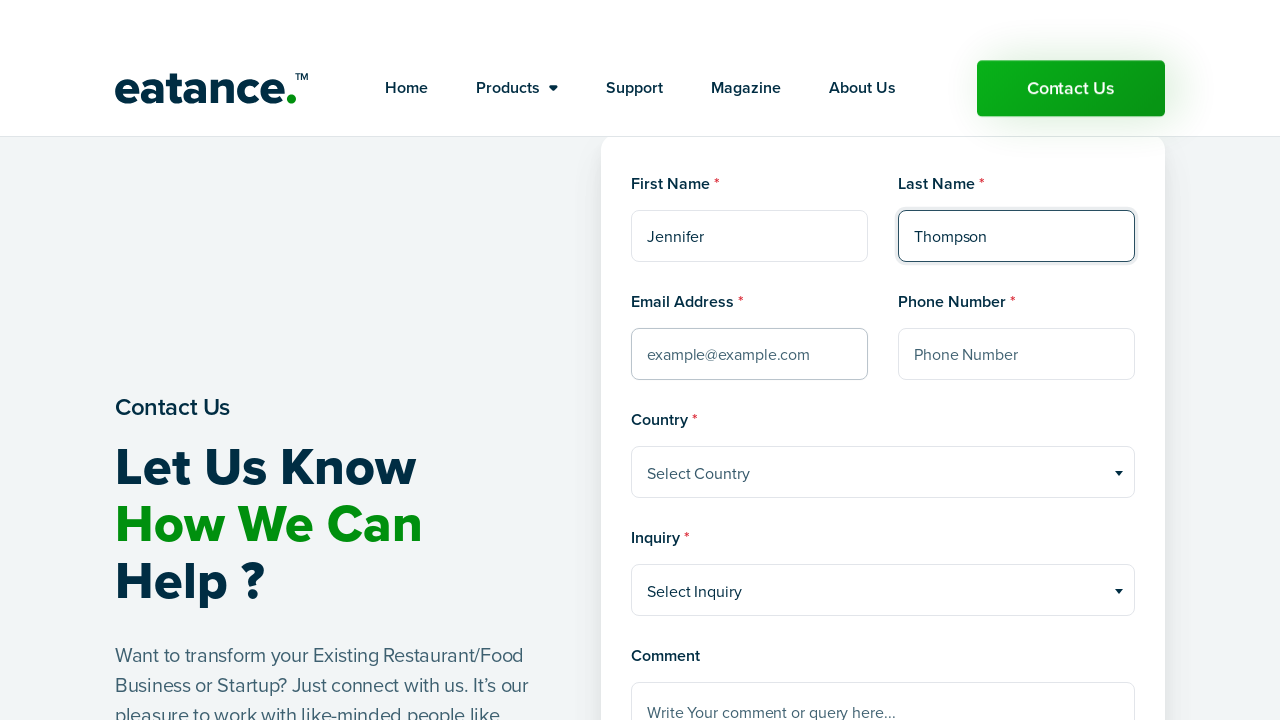

Filled Email field with 'jennifer.thompson@testmail.org' on internal:role=textbox[name="example@example.com"i]
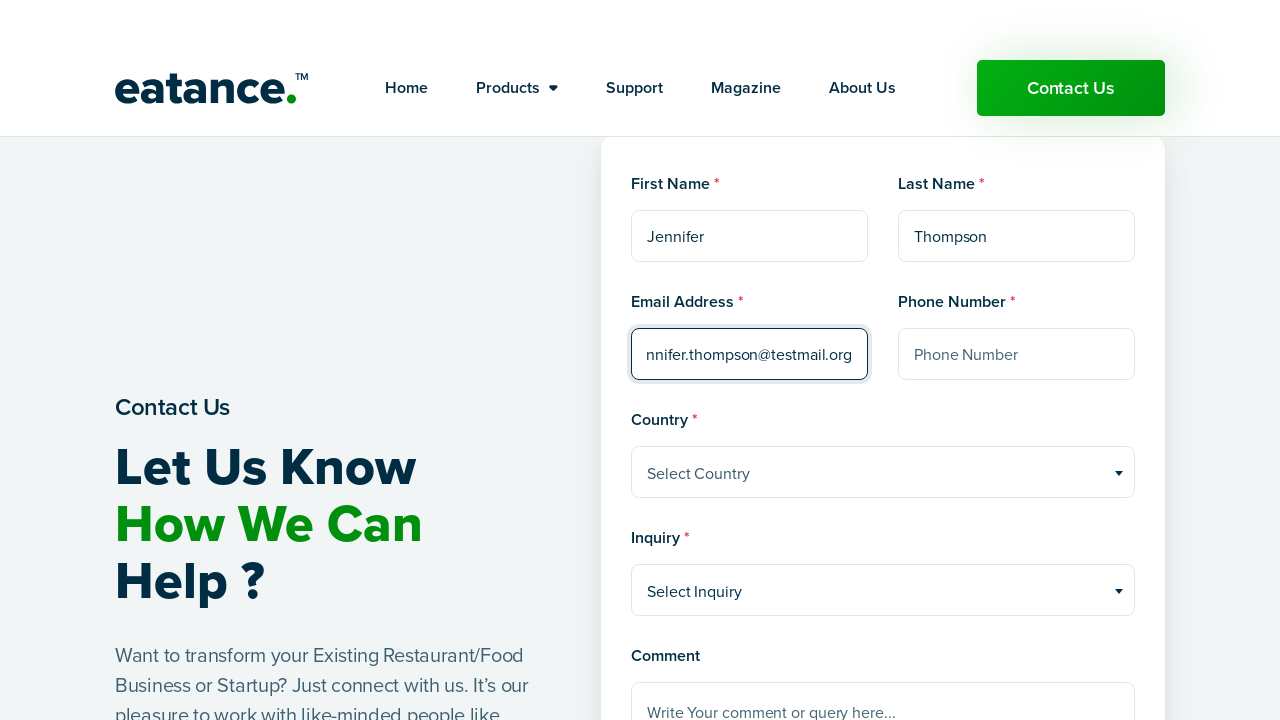

Clicked Phone Number field at (1016, 354) on internal:role=textbox[name="Phone Number"i]
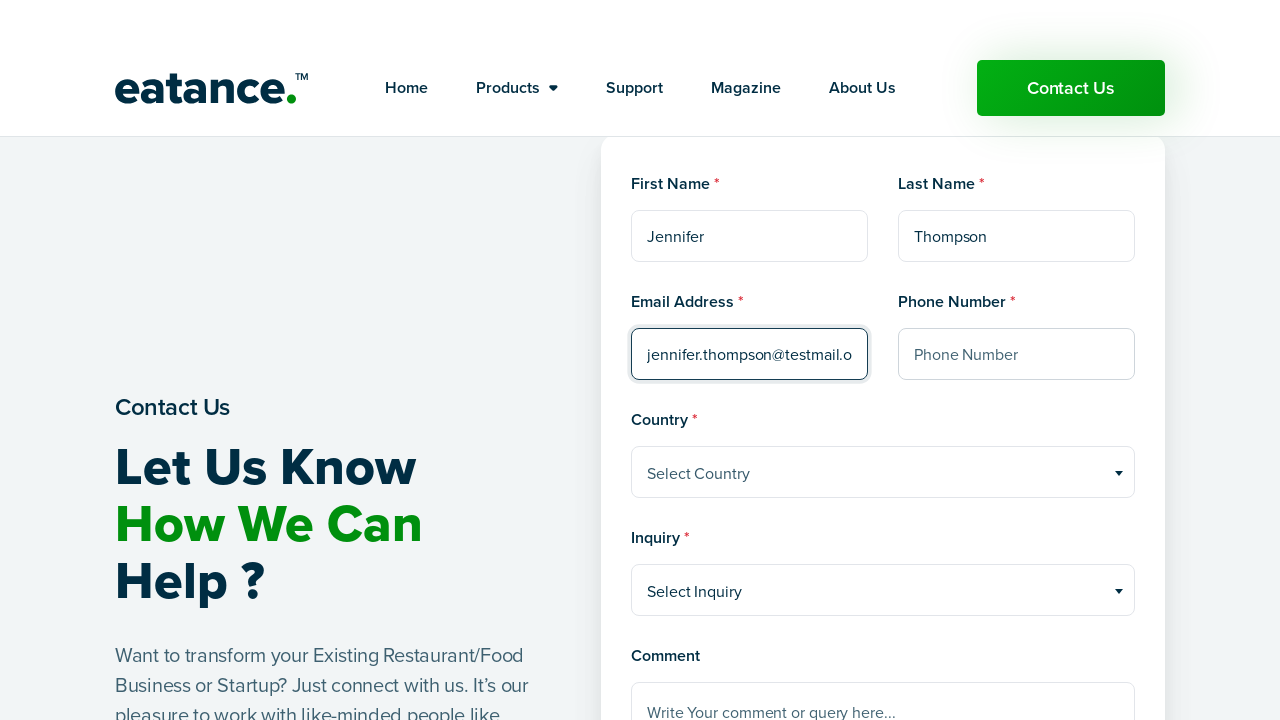

Filled Phone Number field with '5551234567' on internal:role=textbox[name="Phone Number"i]
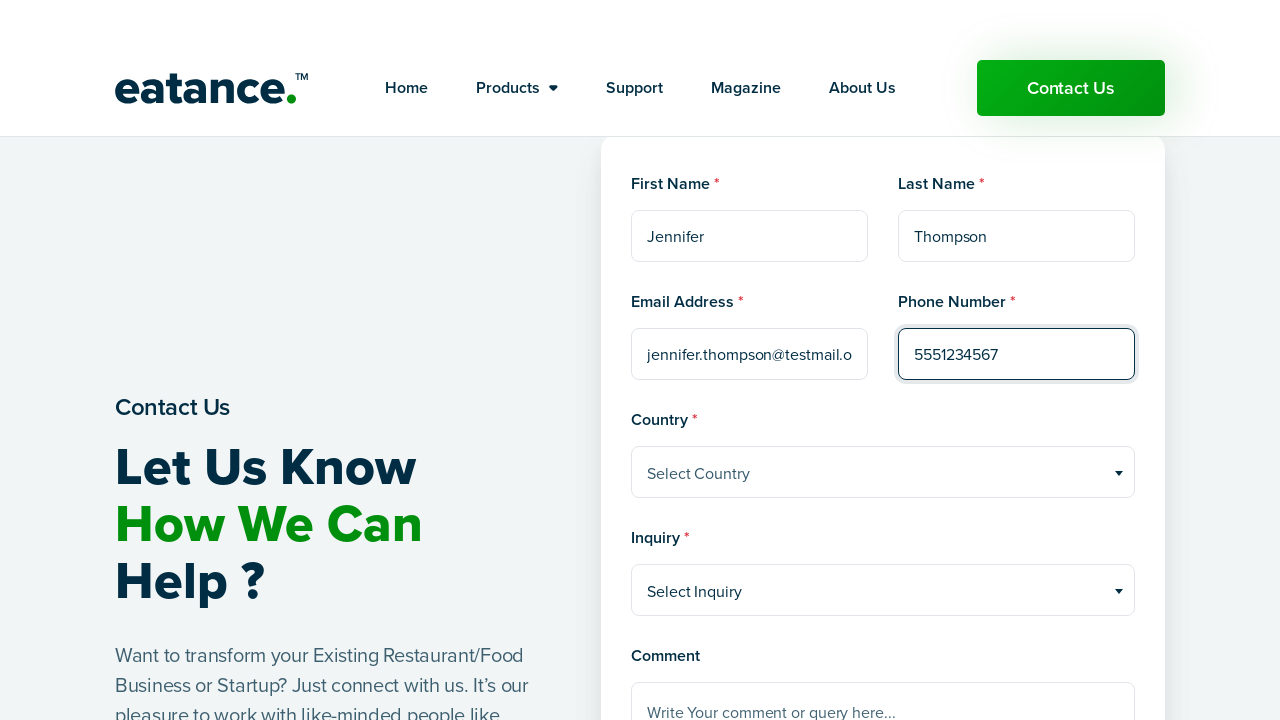

Clicked Country dropdown at (883, 472) on internal:role=combobox[name="Select Country"i]
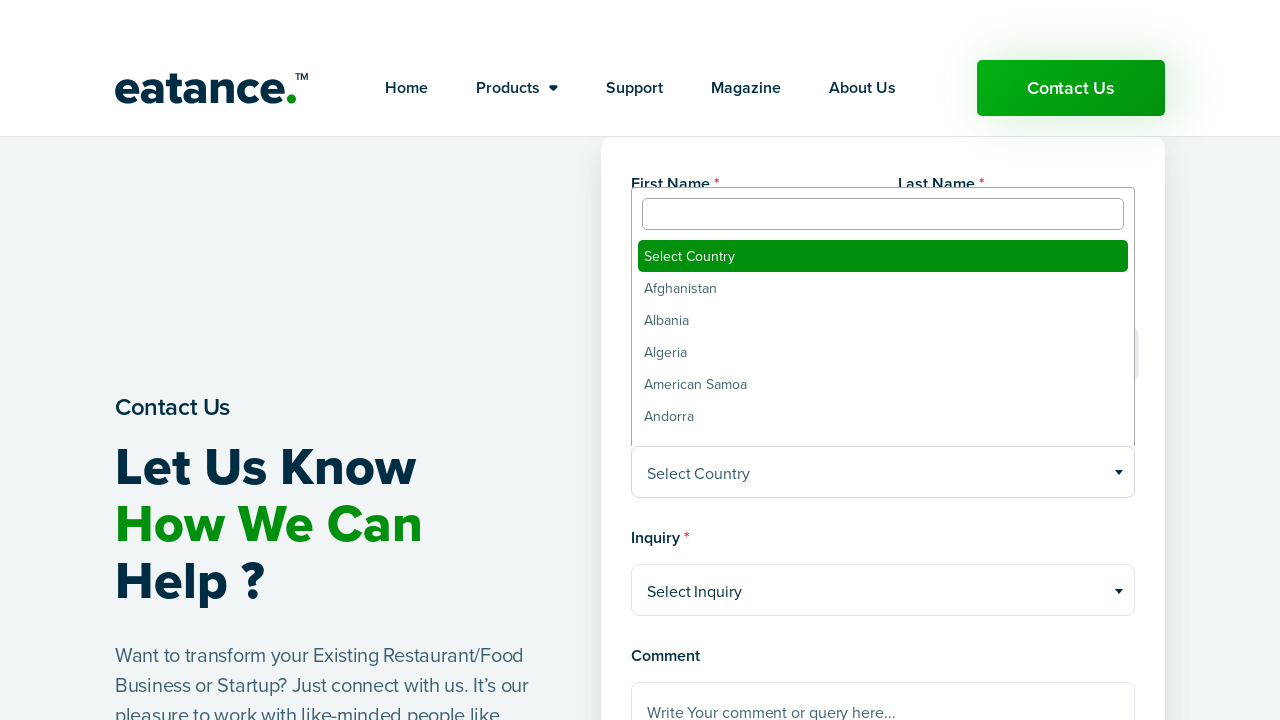

Selected 'Albania' from Country dropdown at (883, 320) on internal:role=option[name="Albania"i]
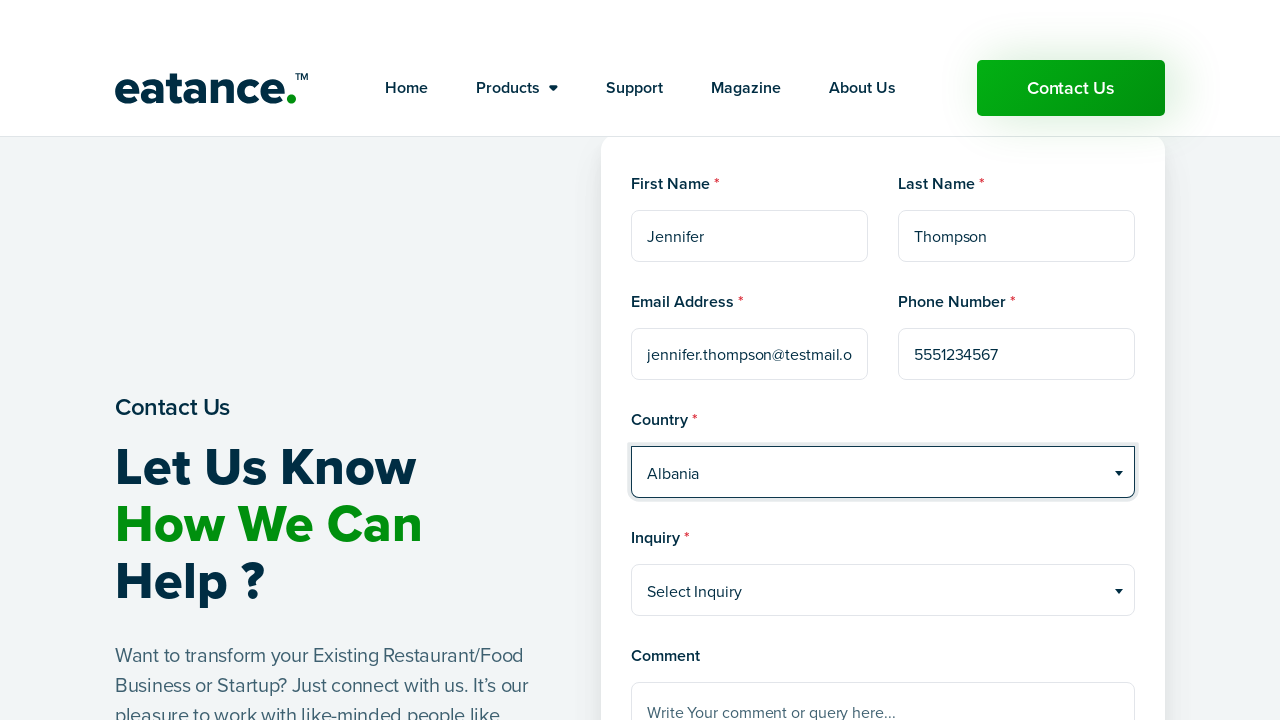

Clicked Inquiry type dropdown at (883, 591) on internal:role=textbox[name="Select Inquiry"i]
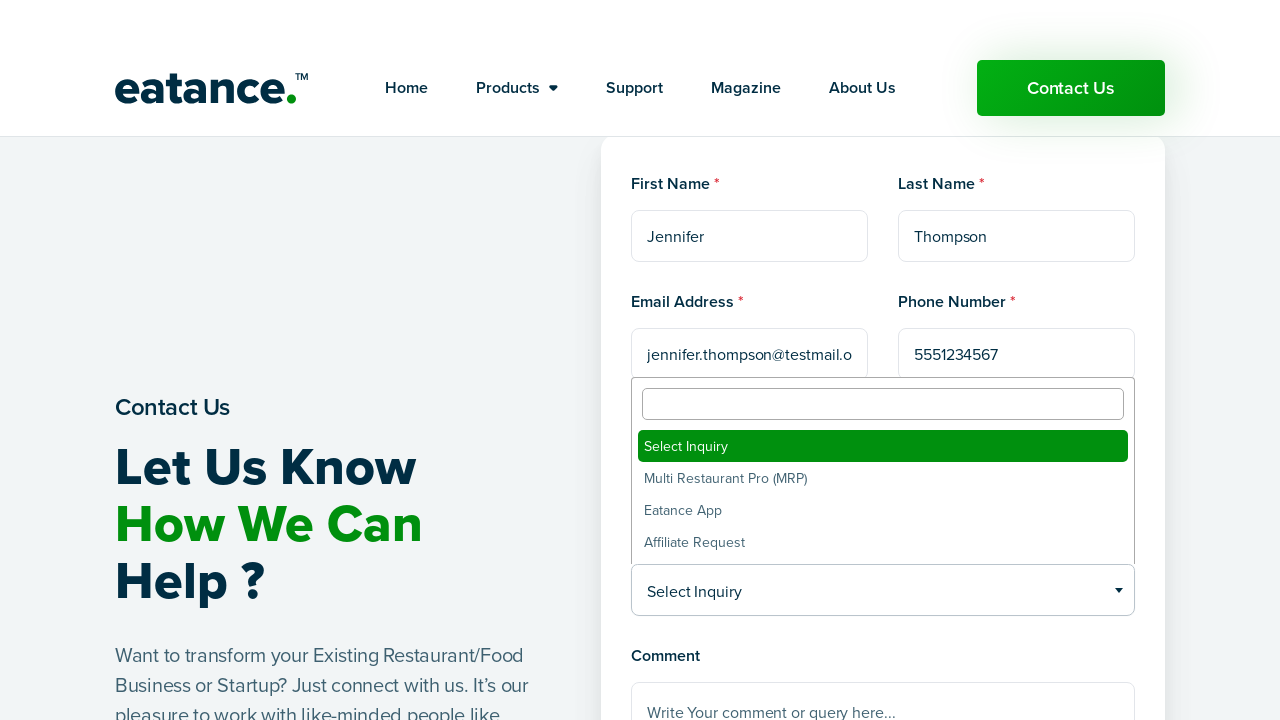

Selected 'Multi Restaurant Pro (MRP)' from Inquiry type dropdown at (883, 478) on internal:role=option[name="Multi Restaurant Pro (MRP)"i]
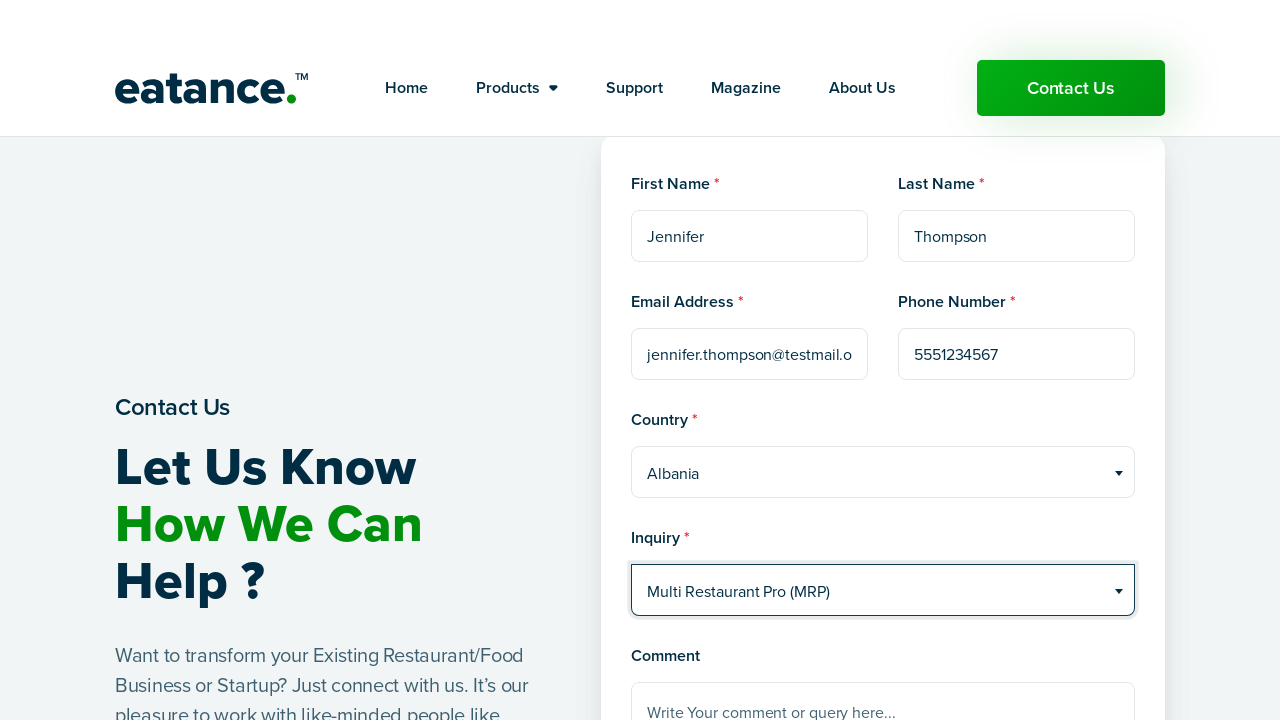

Clicked comment/query message field at (883, 654) on internal:role=textbox[name="Write Your comment or query"i]
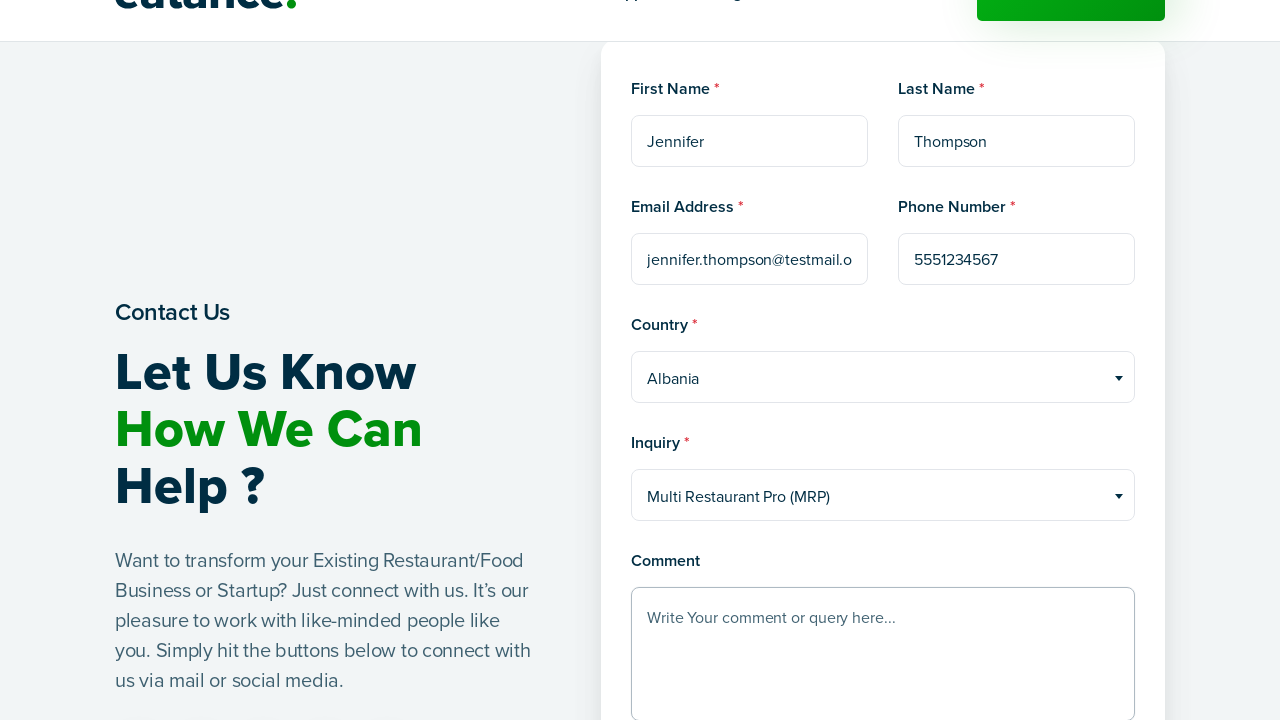

Filled comment/query message field with inquiry text on internal:role=textbox[name="Write Your comment or query"i]
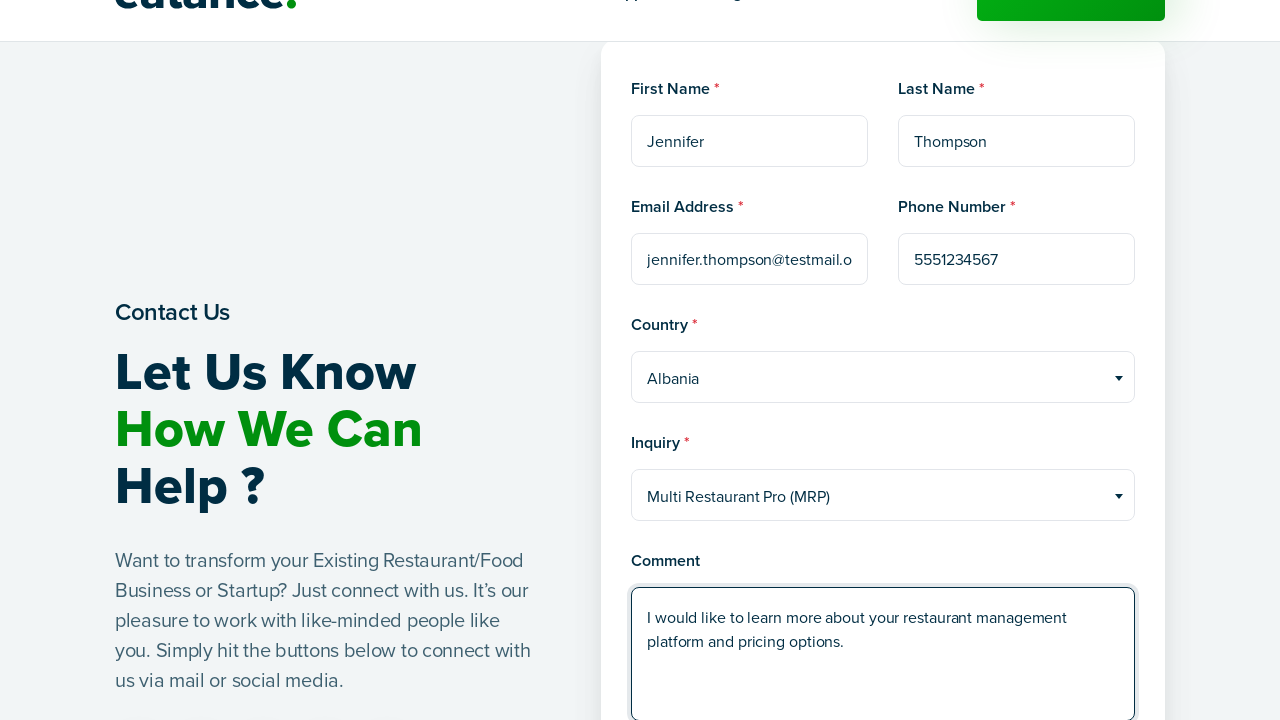

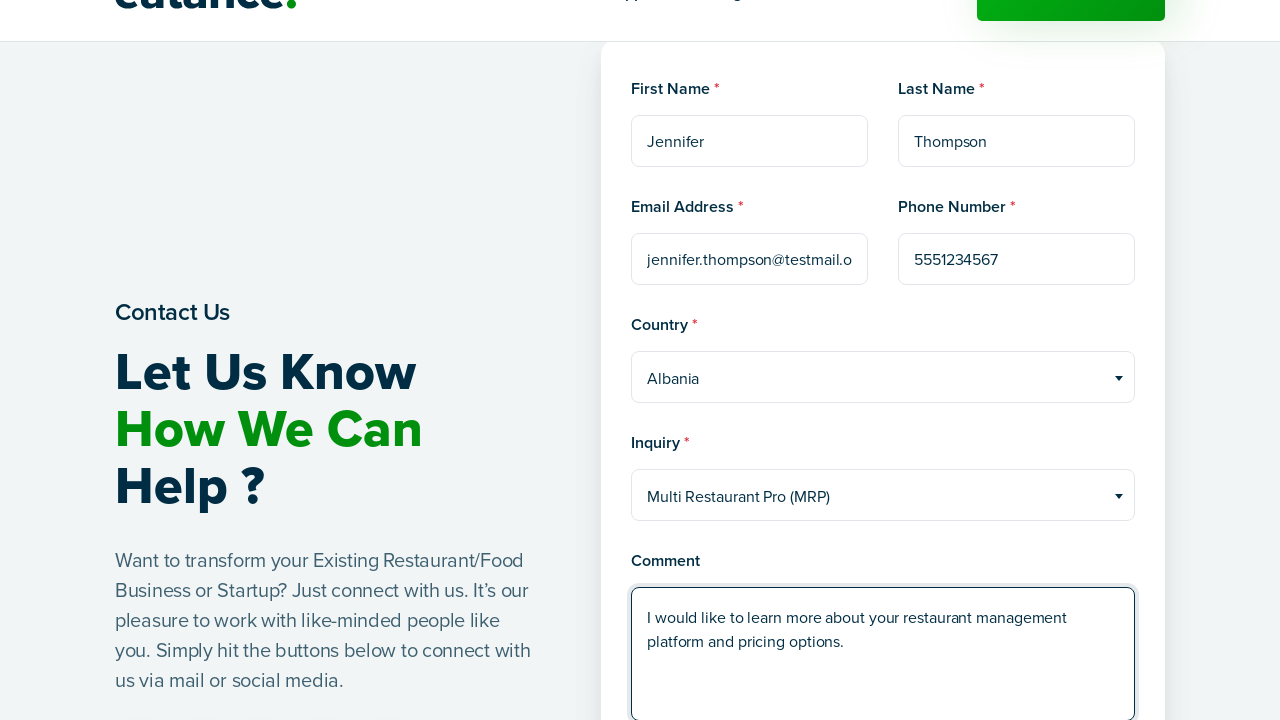